Tests YouTube search functionality by entering "Cypress" in the search box and pressing Enter, then verifying the URL changes to the search results page

Starting URL: https://www.youtube.com/

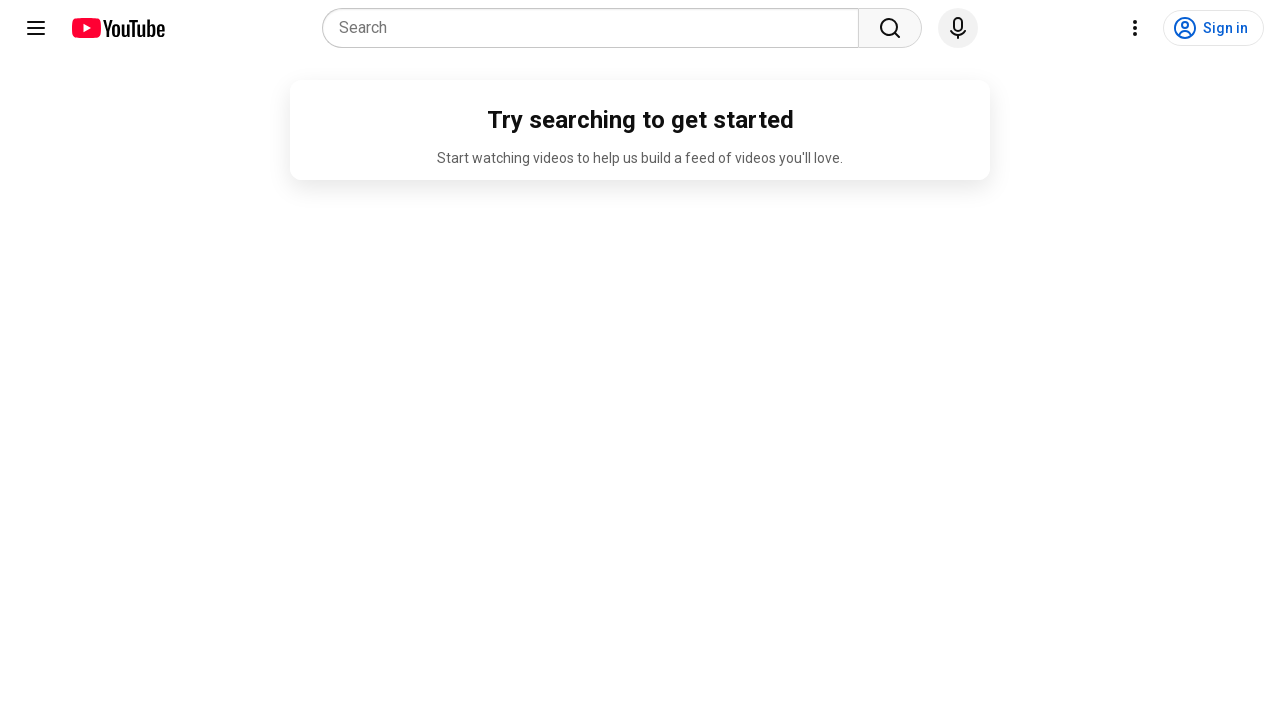

Filled search box with 'Cypress' on internal:attr=[placeholder="Search"s] >> nth=0
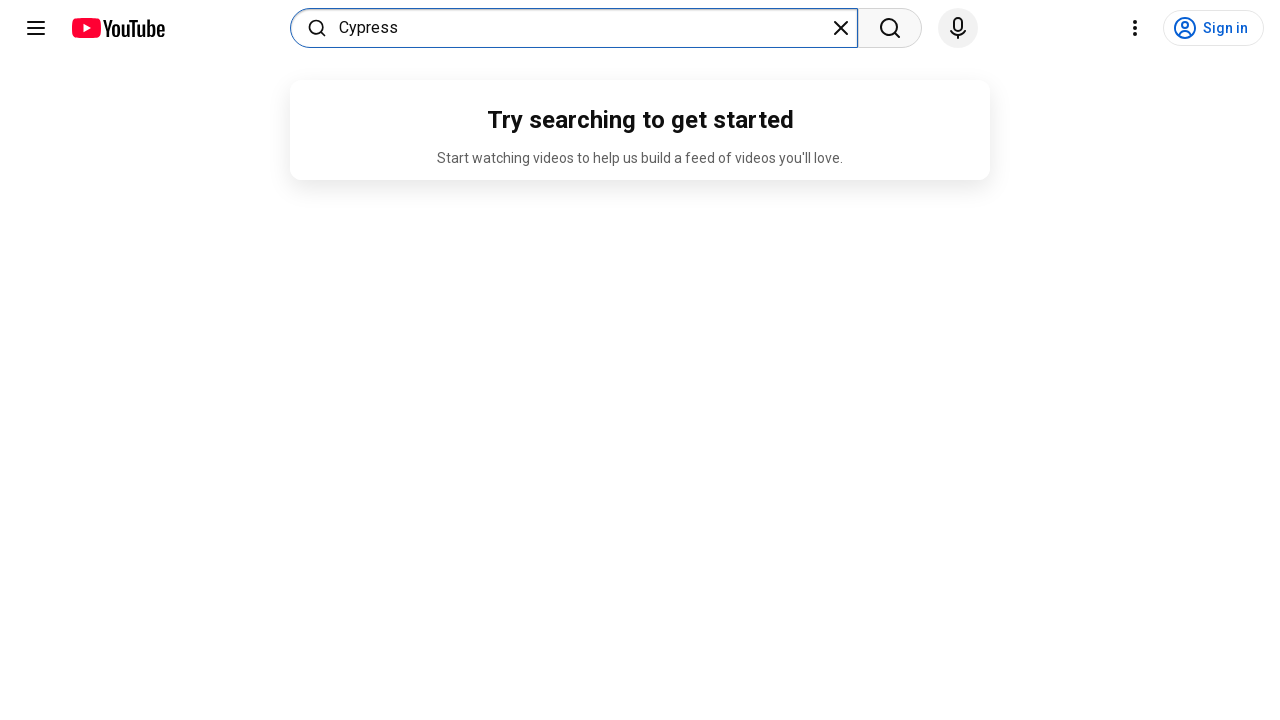

Pressed Enter to submit search on internal:attr=[placeholder="Search"s] >> nth=0
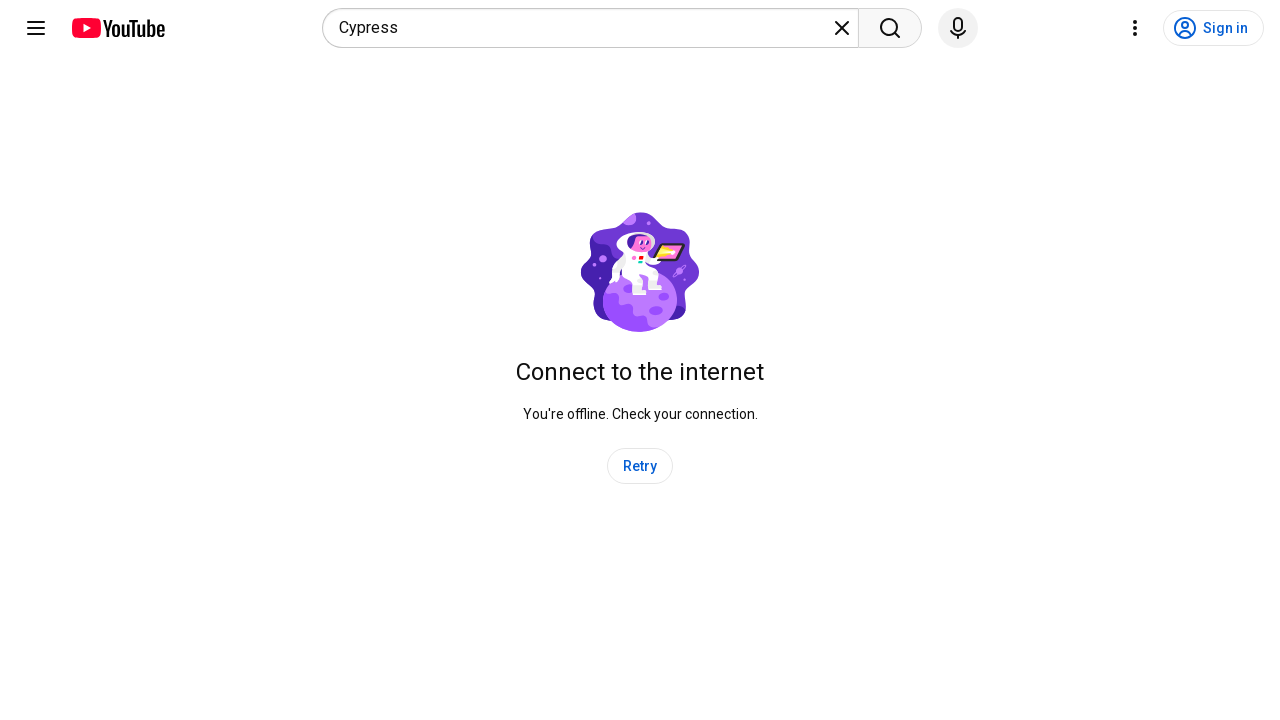

Navigated to YouTube search results page for 'Cypress'
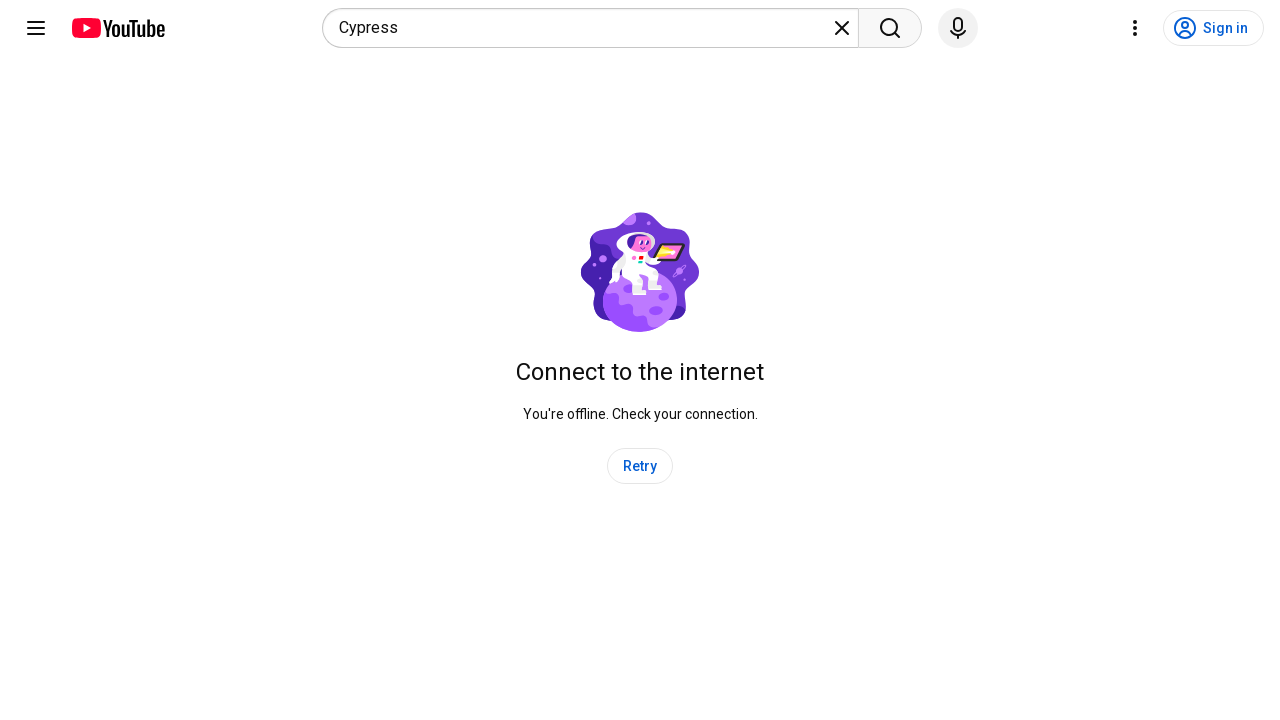

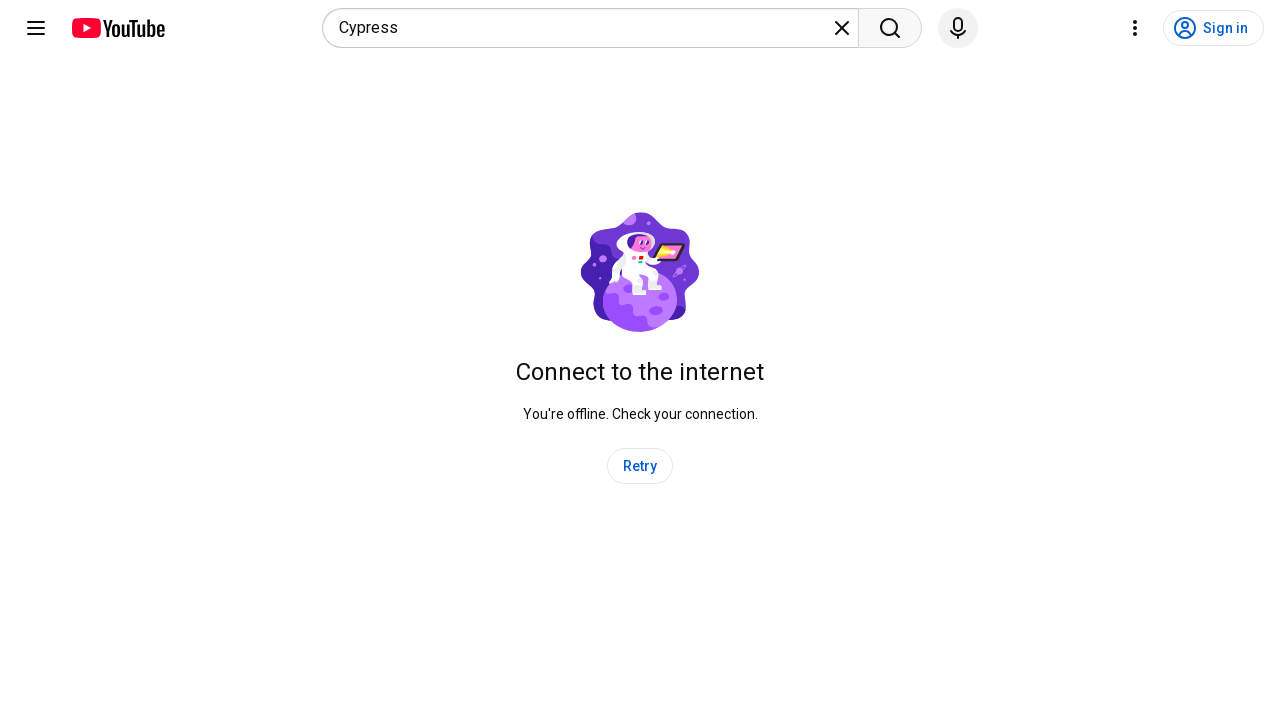